Tests horizontal slider functionality by clicking and dragging the slider element to adjust its value

Starting URL: https://the-internet.herokuapp.com/horizontal_slider

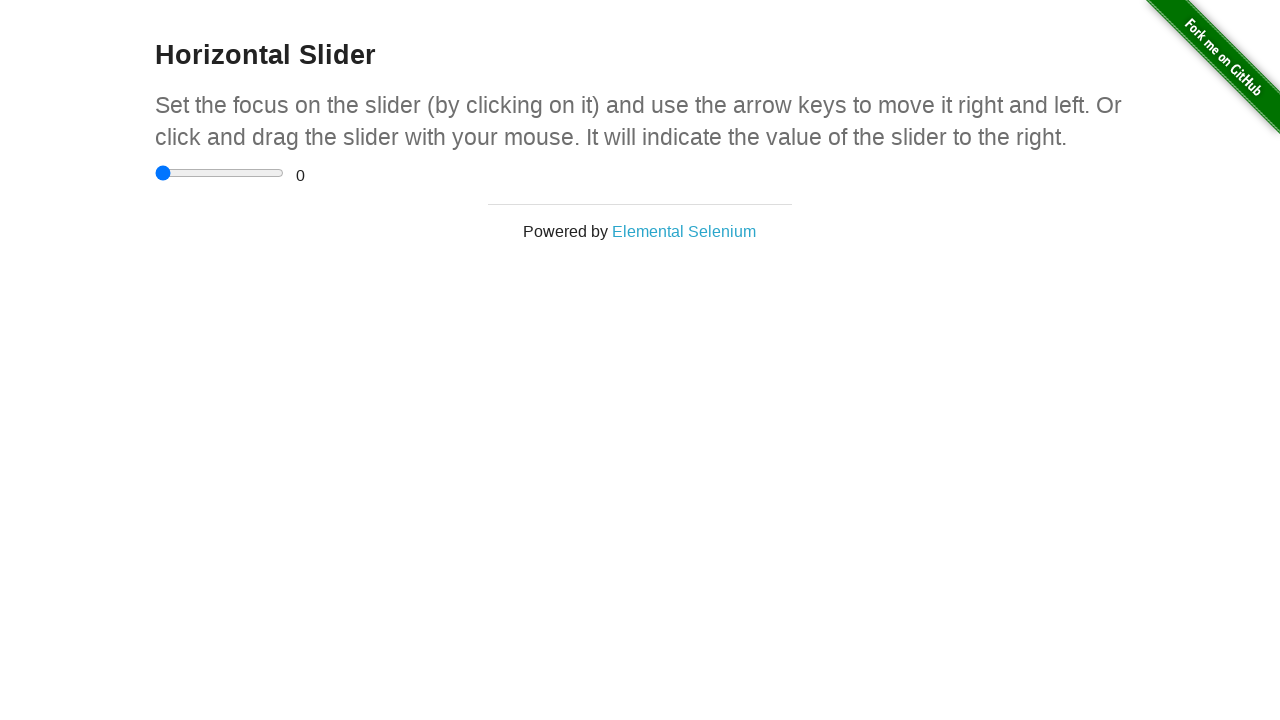

Located horizontal slider element
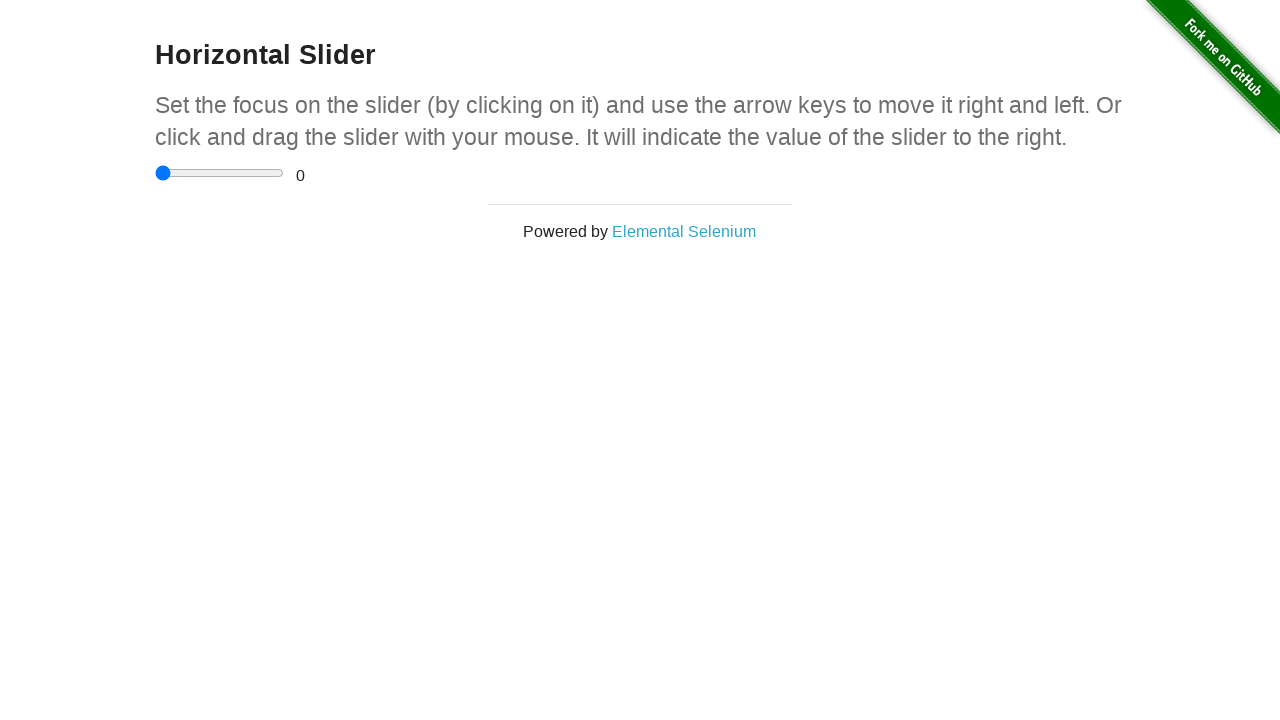

Dragged slider 50 pixels to the right to adjust value at (205, 165)
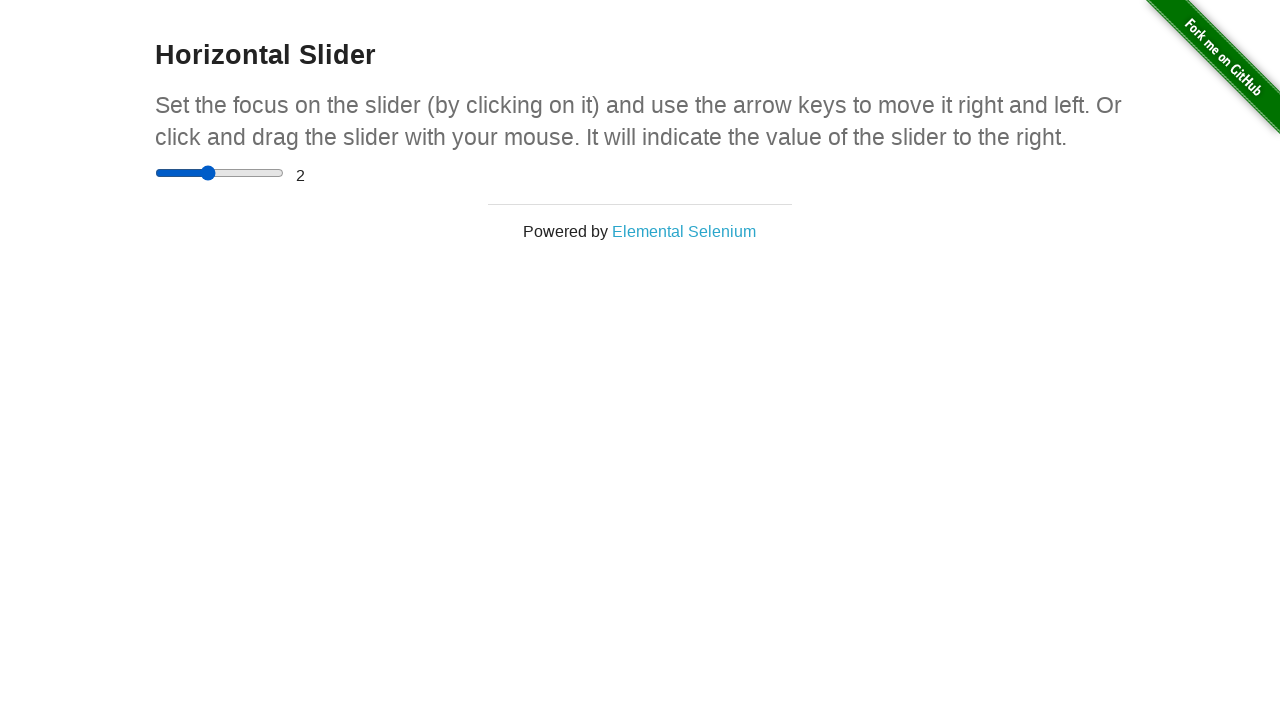

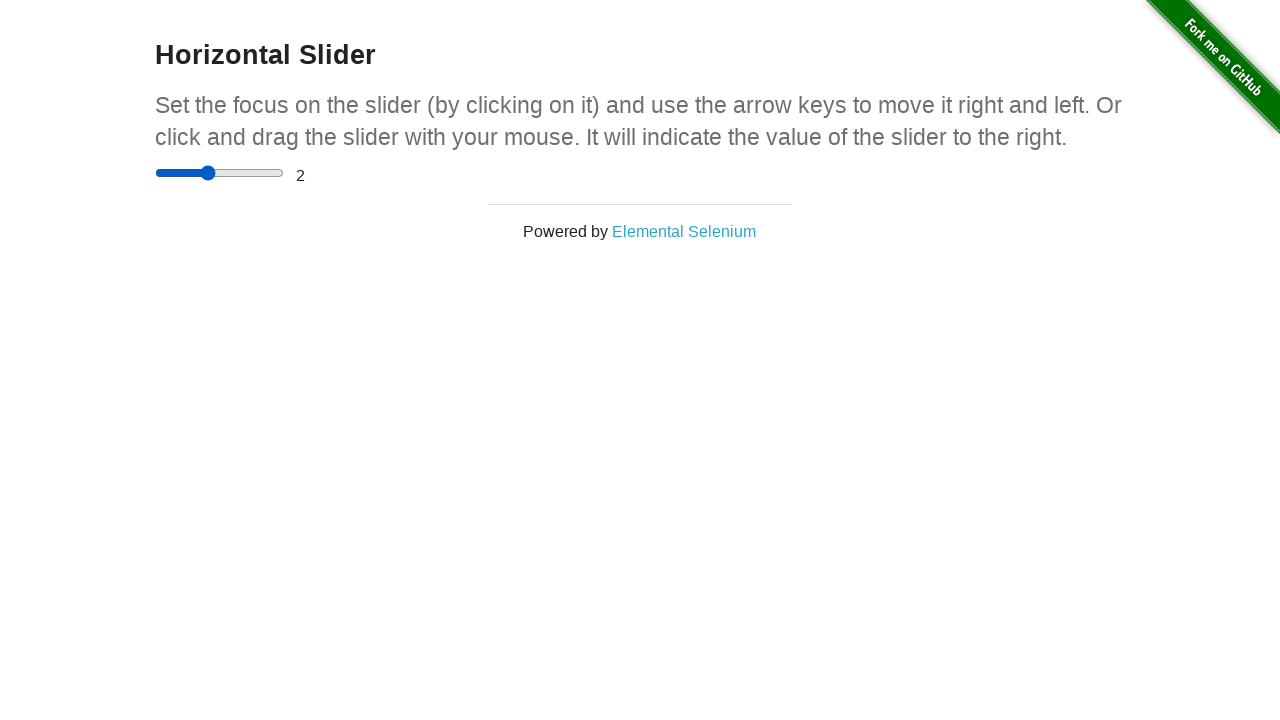